Tests JavaScript alert handling by clicking on alert button and accepting the alert dialog

Starting URL: https://the-internet.herokuapp.com/

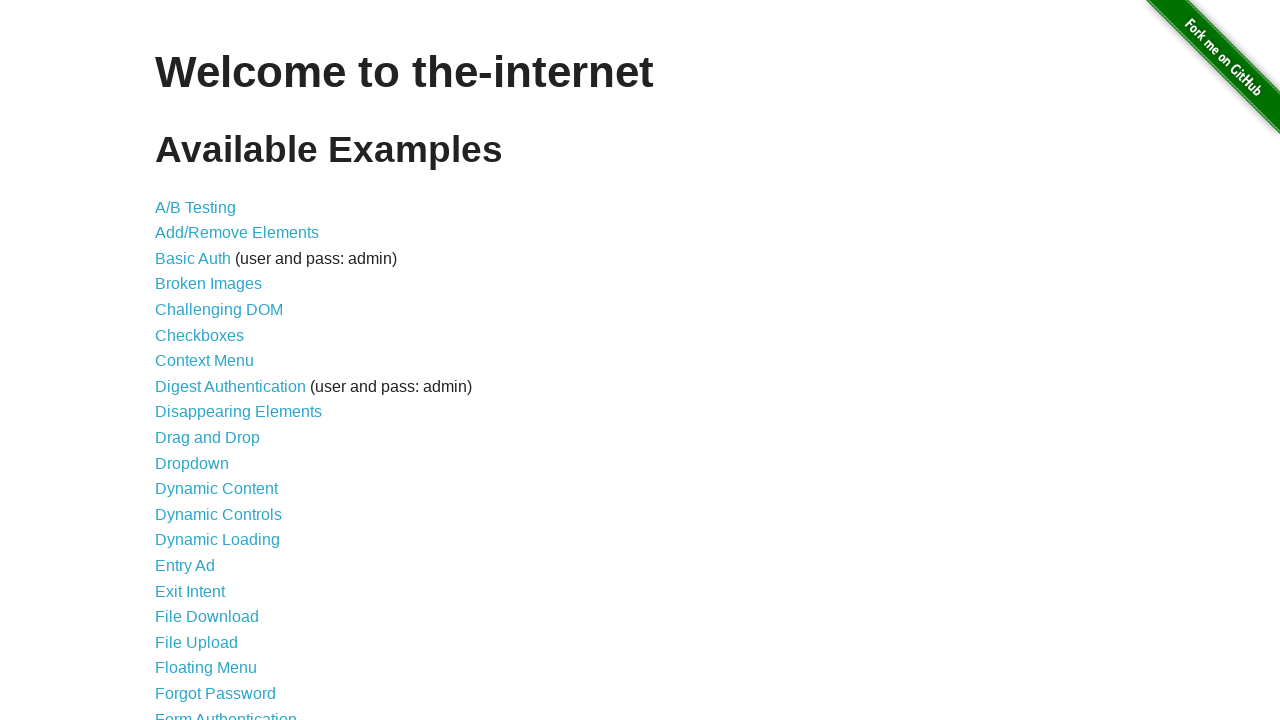

Clicked on JavaScript Alerts link at (214, 361) on a:text('JavaScript Alerts')
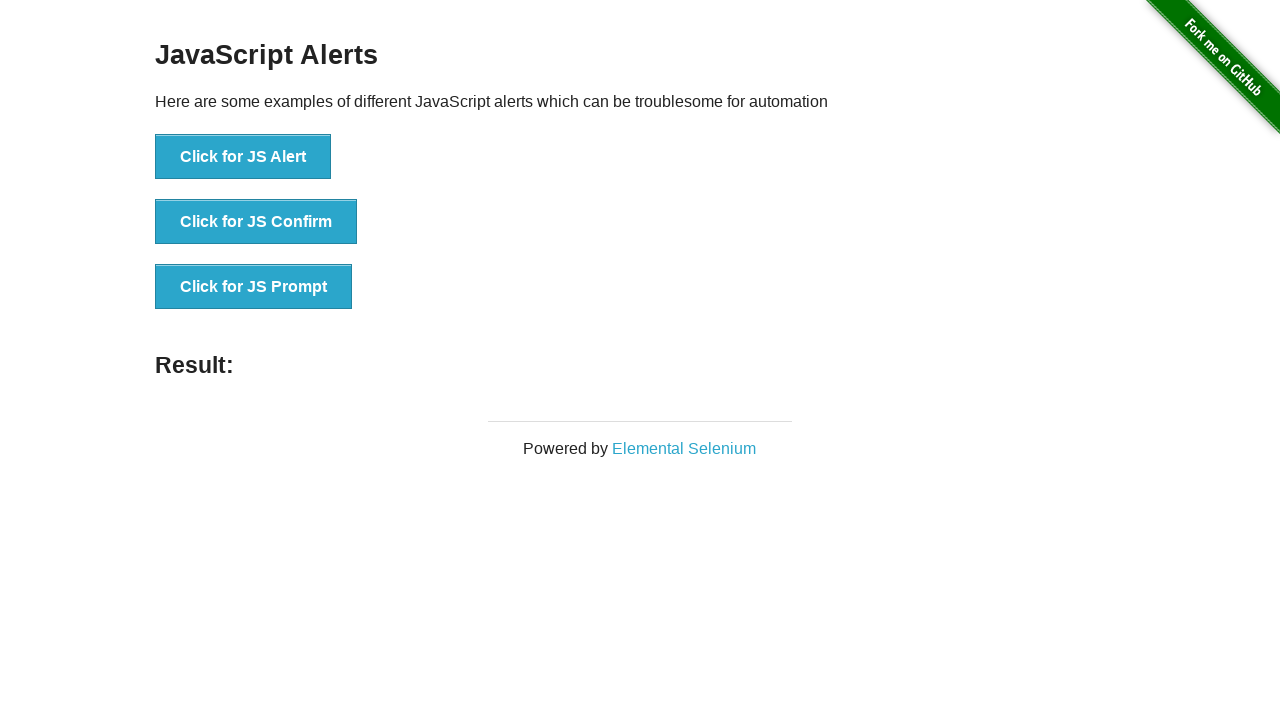

Clicked on JS Alert button at (243, 157) on xpath=//*[@id='content']/div/ul/li[1]/button
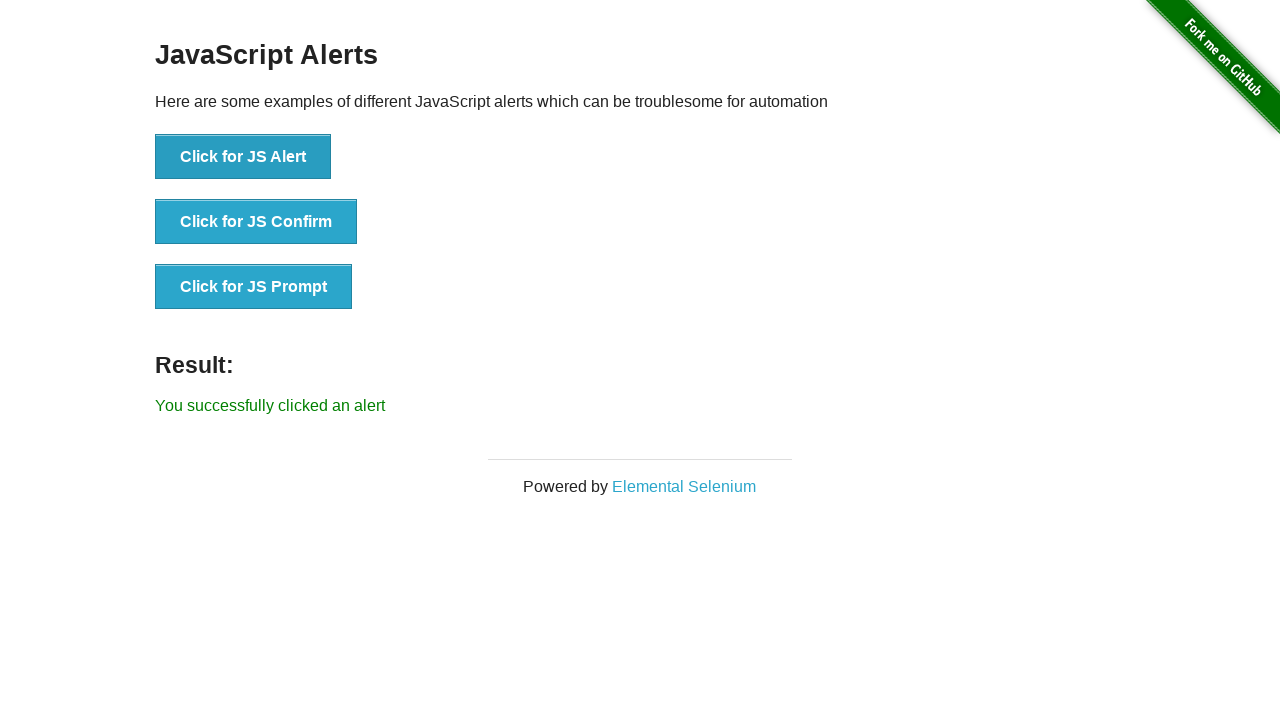

Set up dialog handler to accept alerts
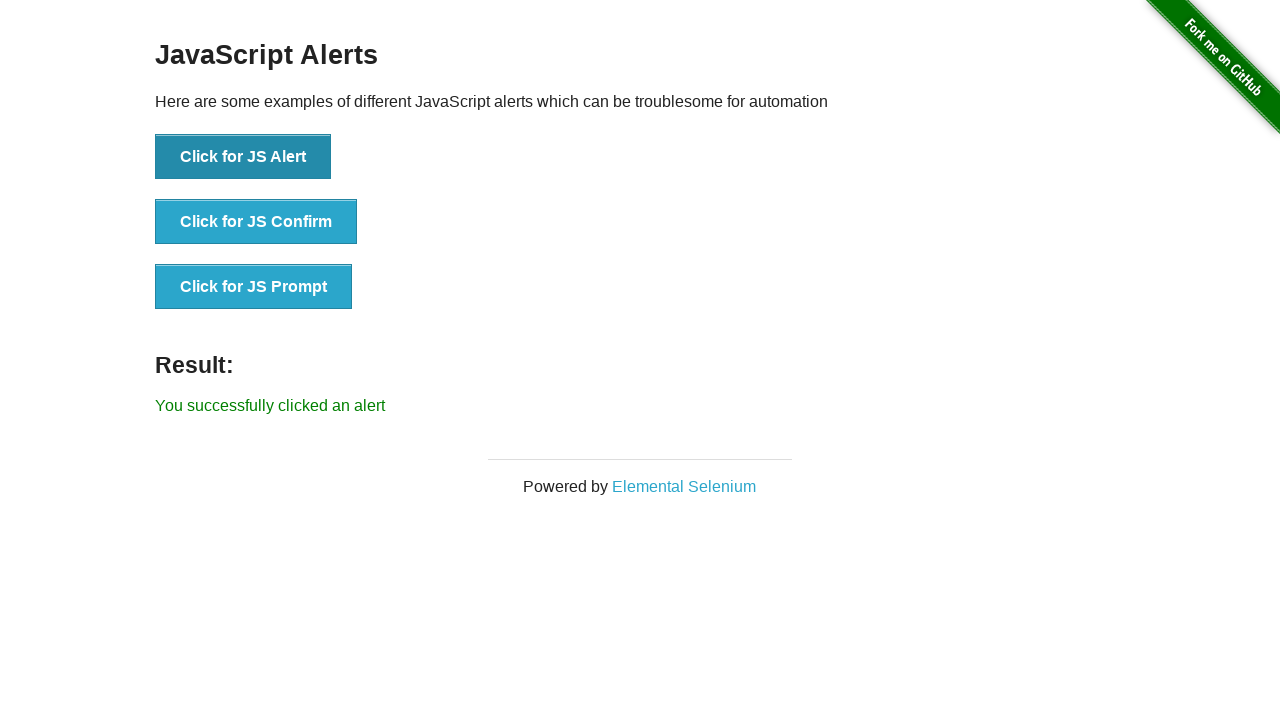

Clicked JS Alert button again to trigger alert dialog at (243, 157) on xpath=//*[@id='content']/div/ul/li[1]/button
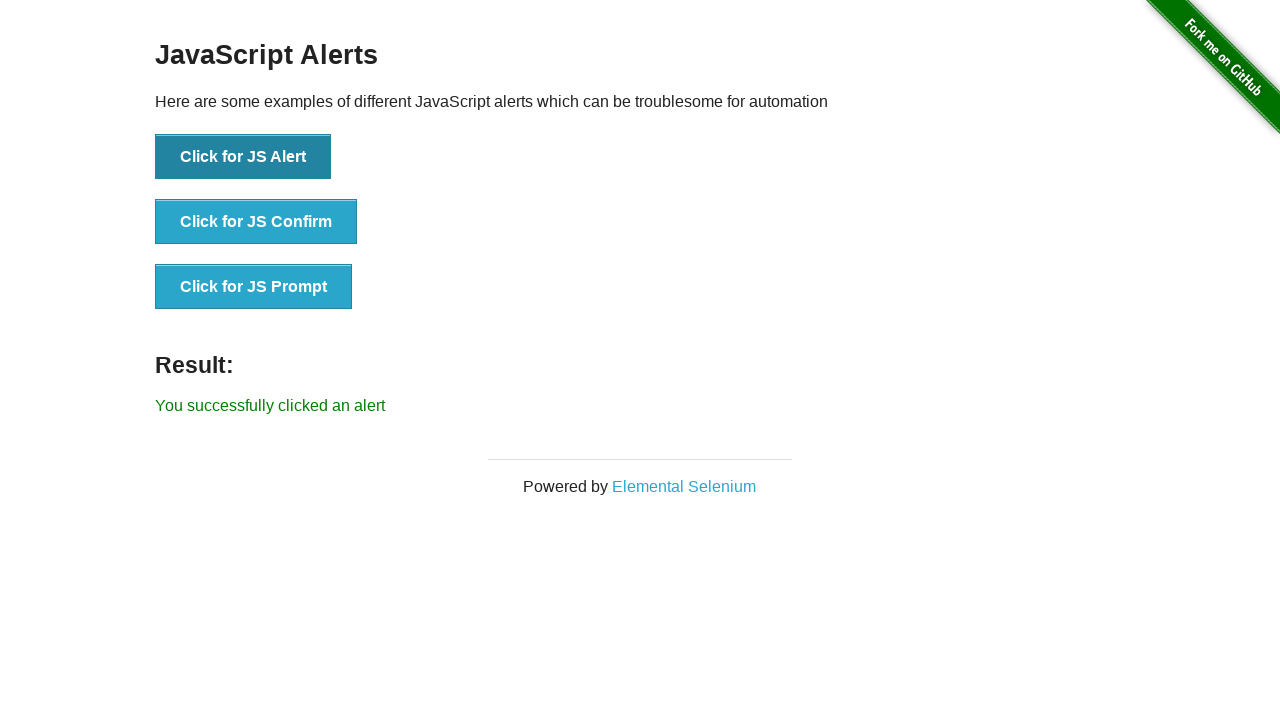

Verified success message 'You successfully clicked an alert' appeared
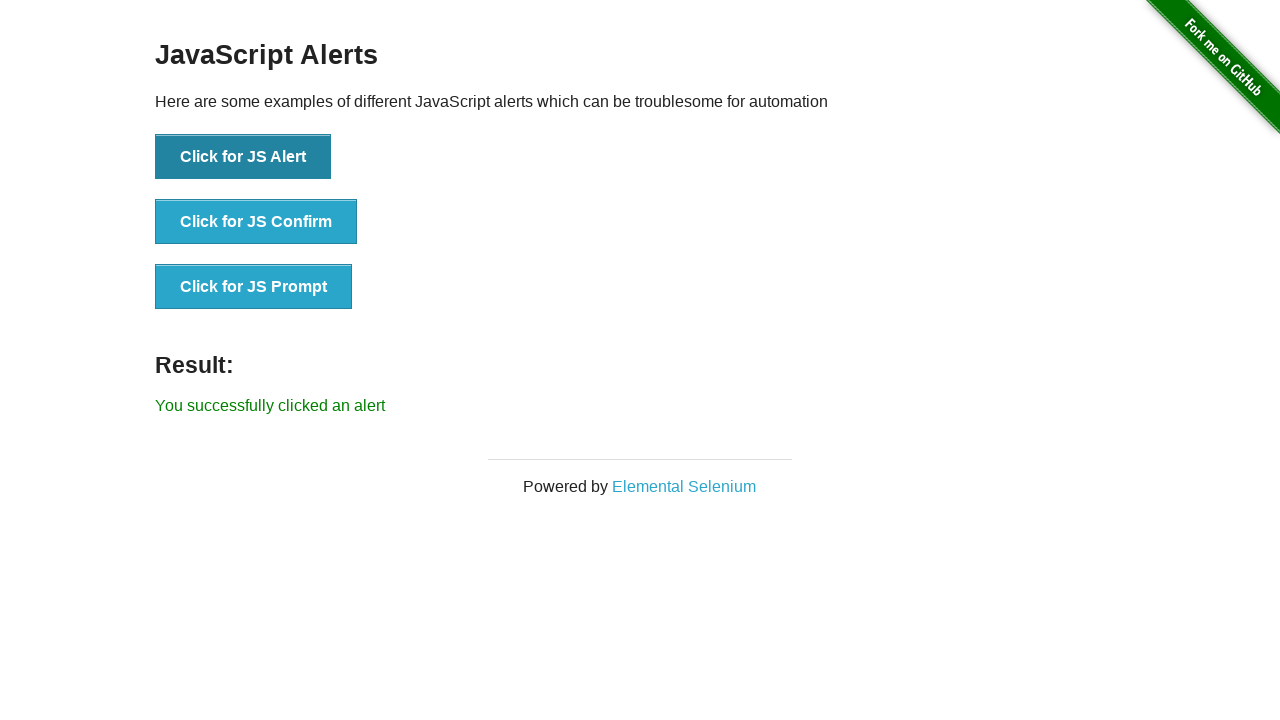

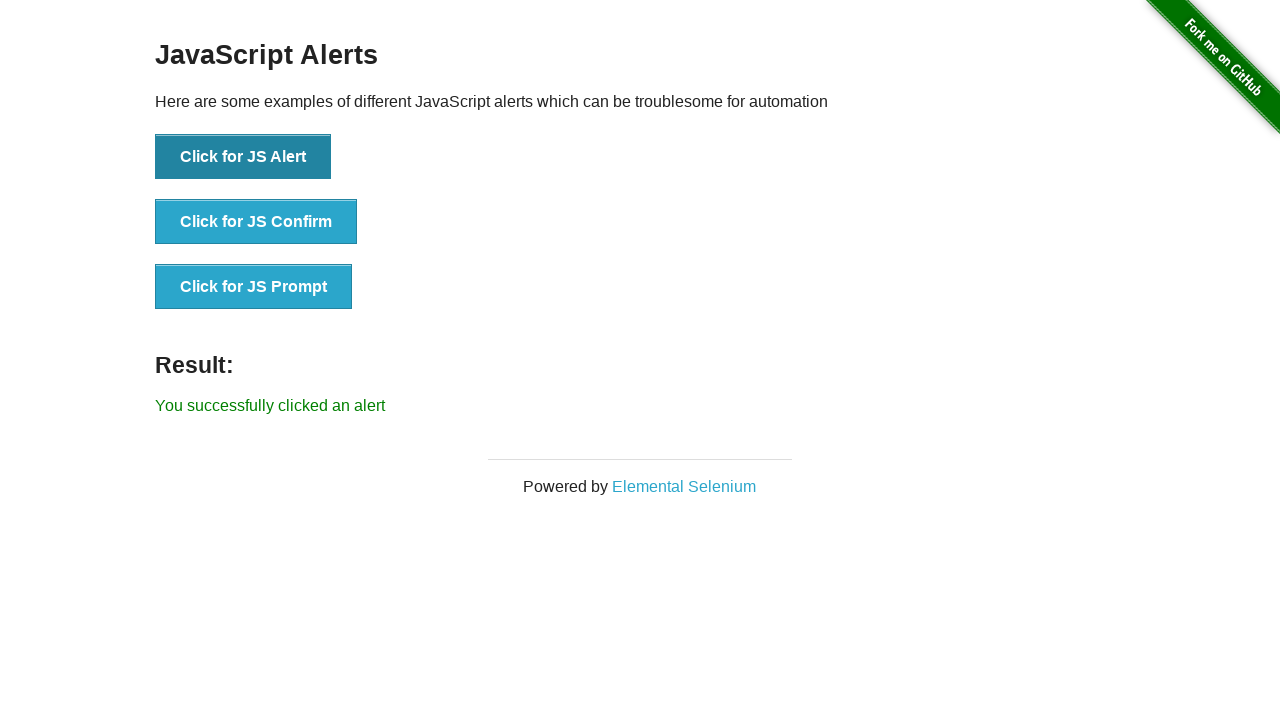